Tests opting out of A/B tests by first visiting the main page, adding an opt-out cookie, then navigating to the A/B test page and verifying it shows "No A/B Test"

Starting URL: http://the-internet.herokuapp.com

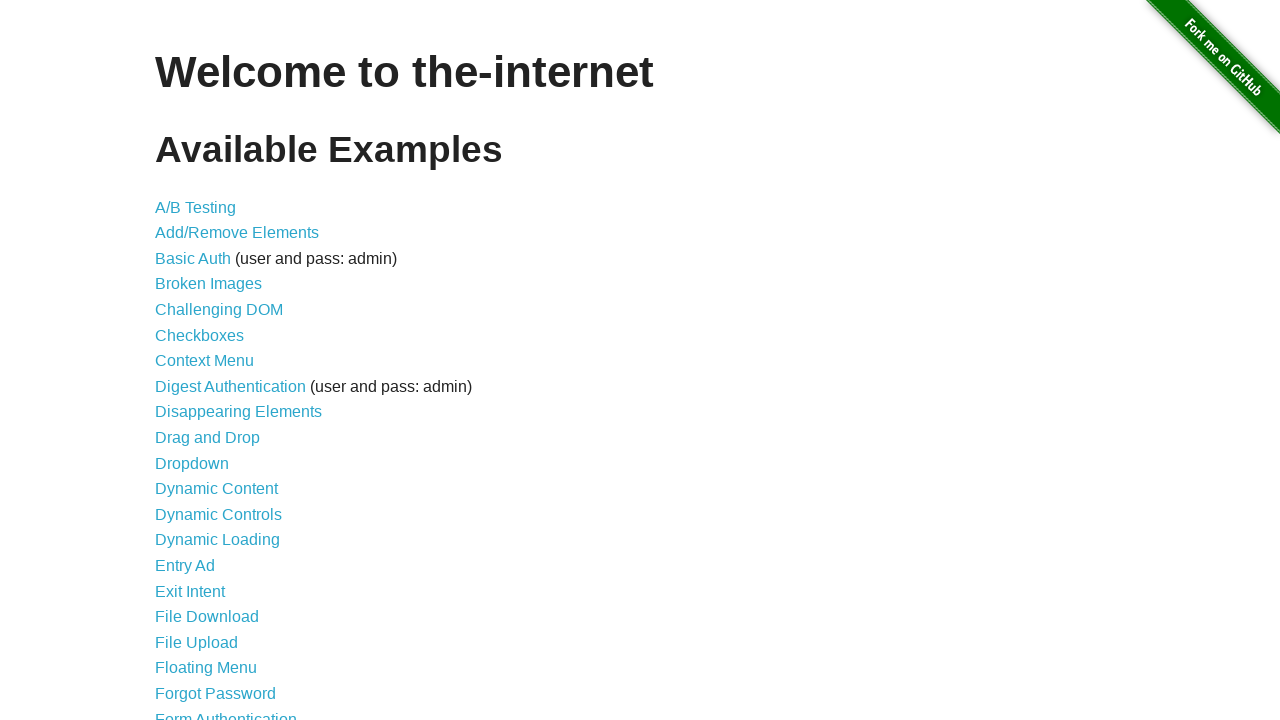

Added optimizelyOptOut cookie to opt out of A/B tests
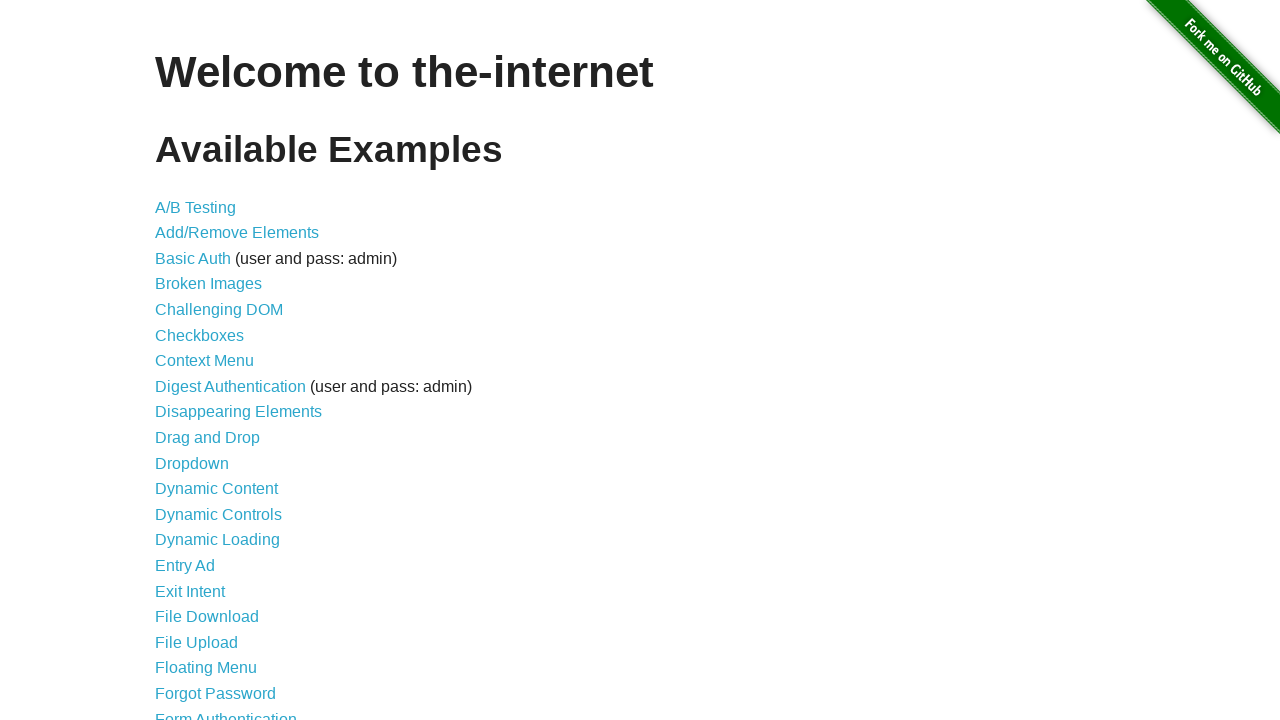

Navigated to A/B test page
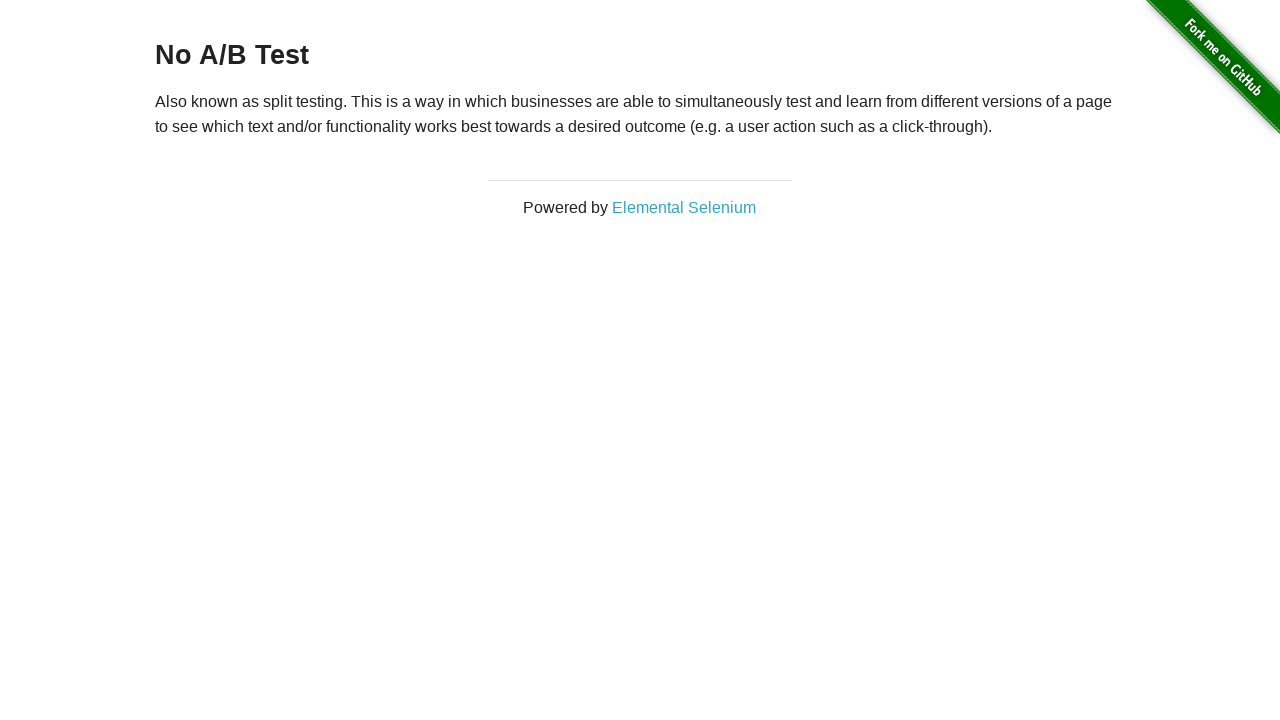

Retrieved heading text from page
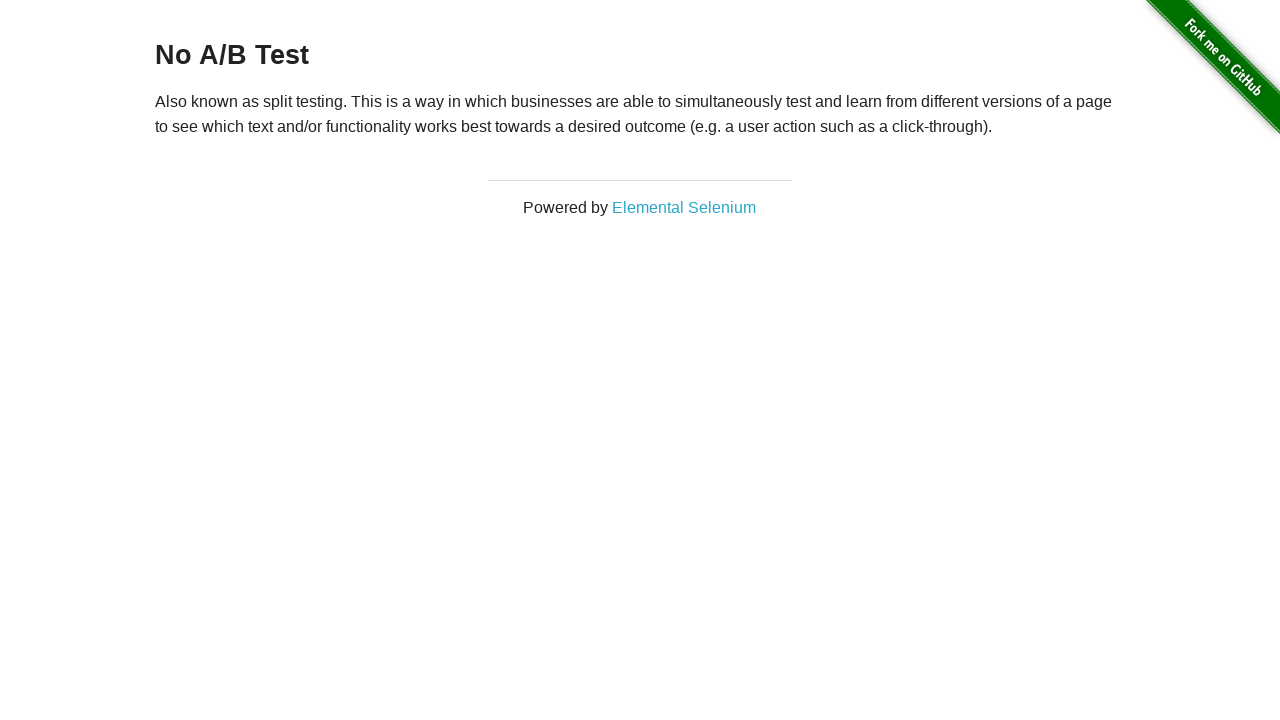

Verified heading shows 'No A/B Test' - opt-out successful
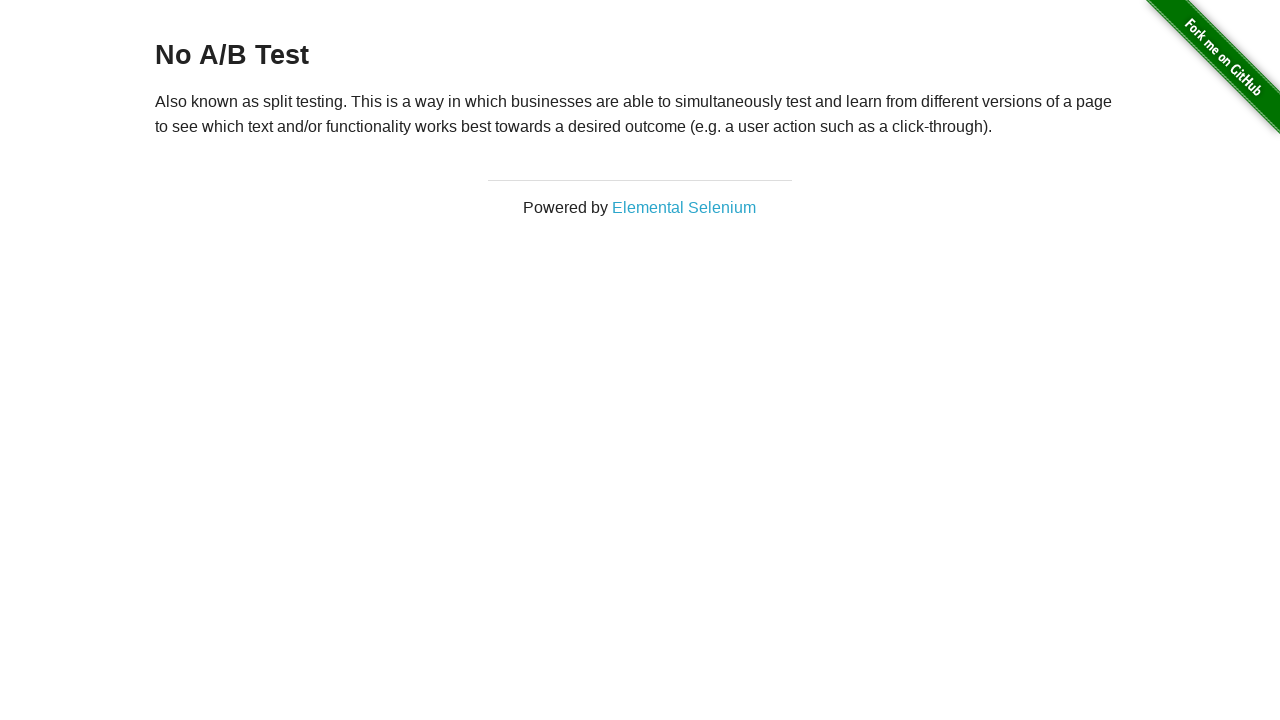

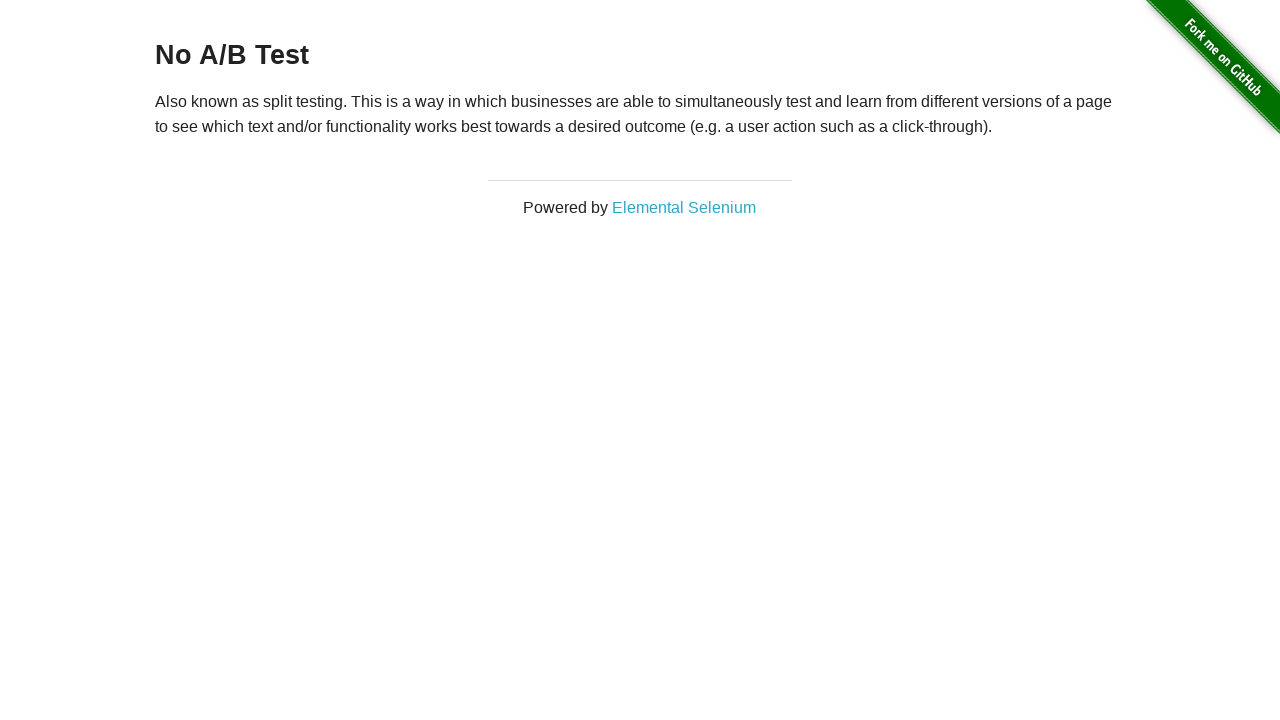